Tests mobile hamburger menu functionality by clicking on the menu button and verifying the mobile navigation opens.

Starting URL: https://web-99kxh0sku-giquinas-projects.vercel.app

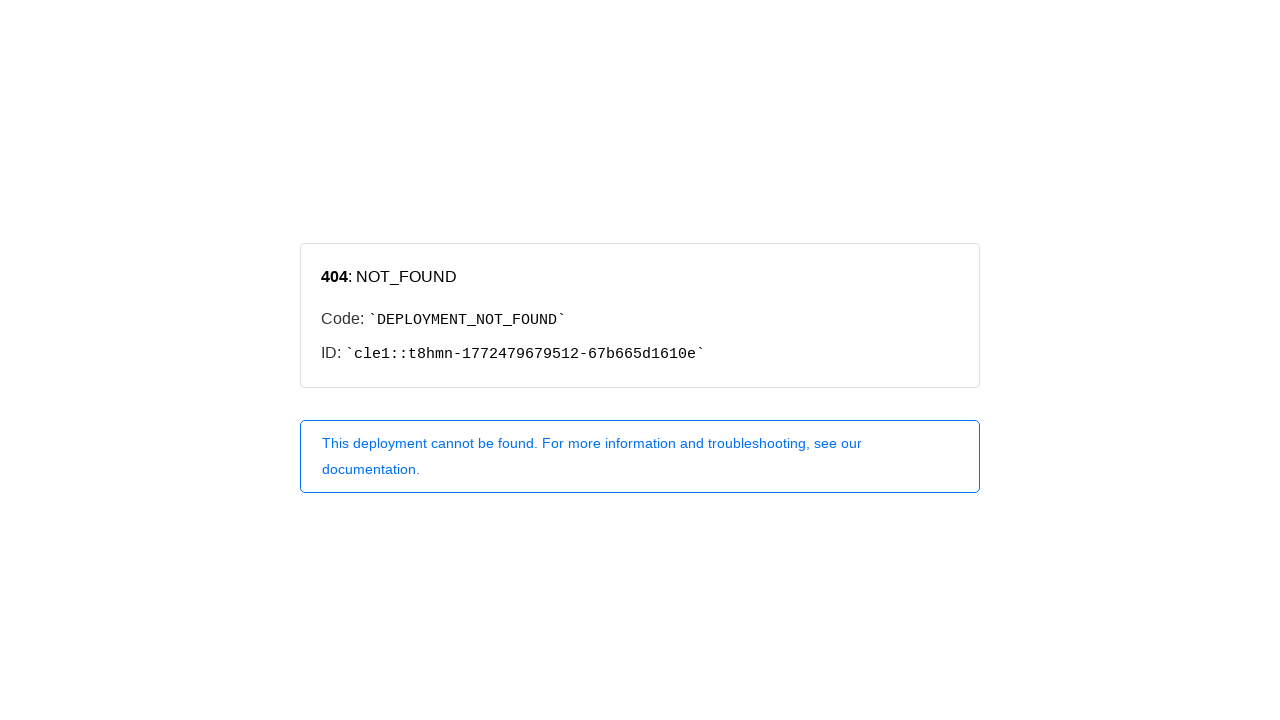

Set mobile viewport to 375x667 pixels
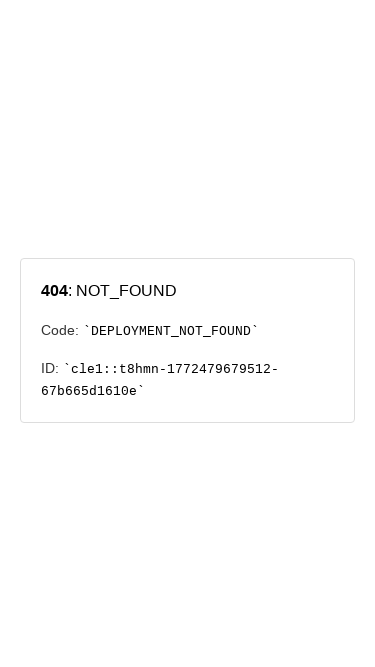

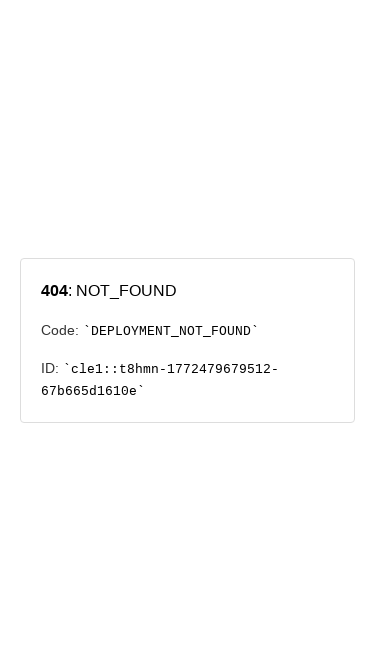